Navigates to a test page and locates a button element by ID, then retrieves its HTML attribute

Starting URL: http://omayo.blogspot.com/

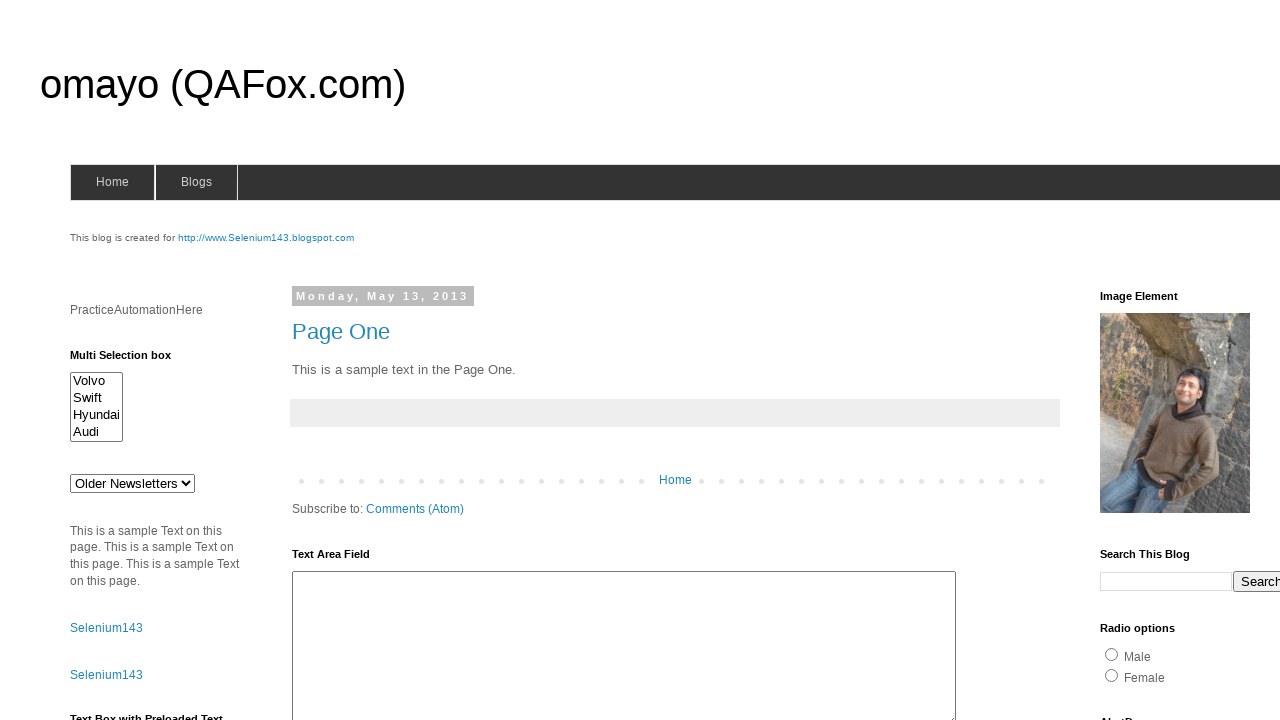

Navigated to http://omayo.blogspot.com/
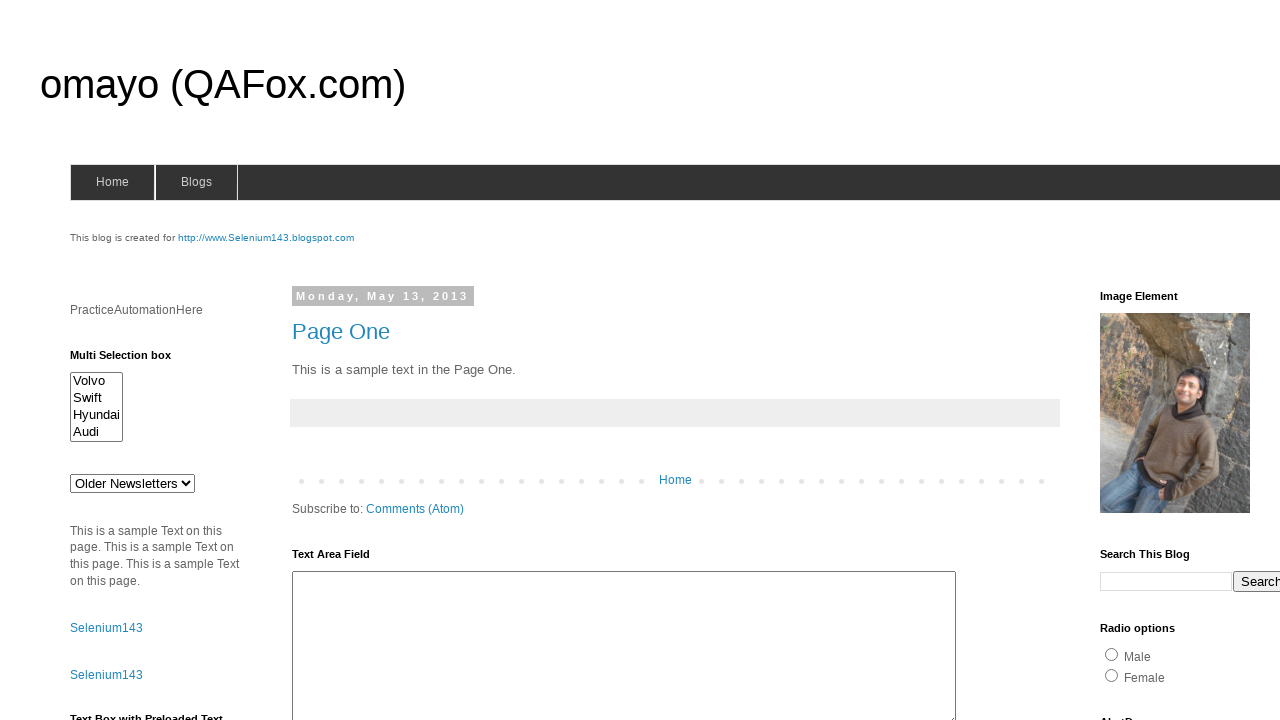

Located button element with ID 'alert1'
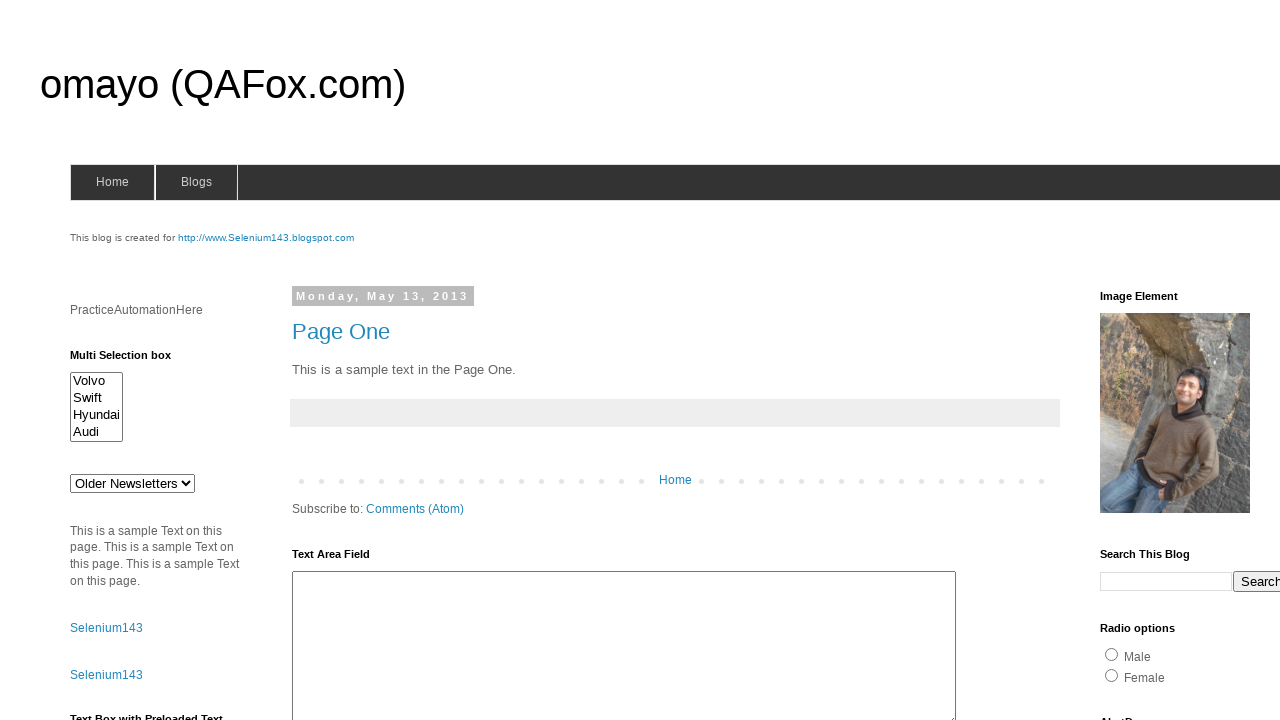

Button element became visible and ready
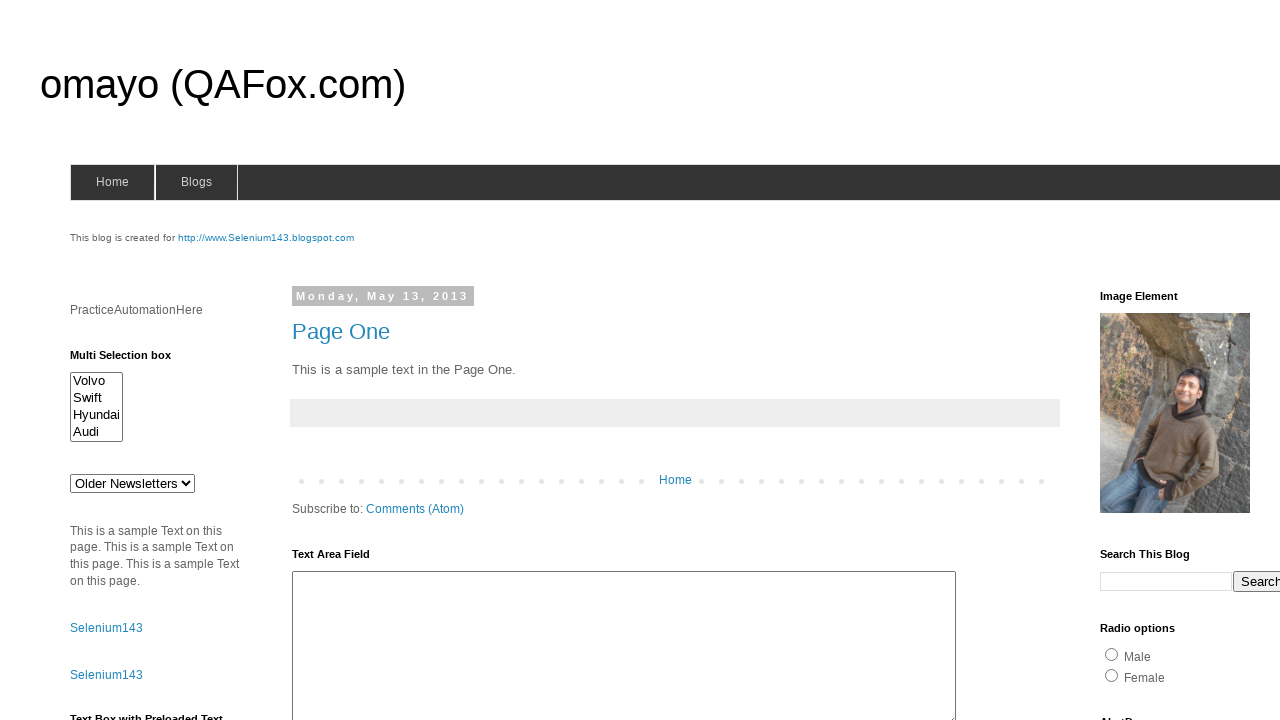

Retrieved HTML code of the button element
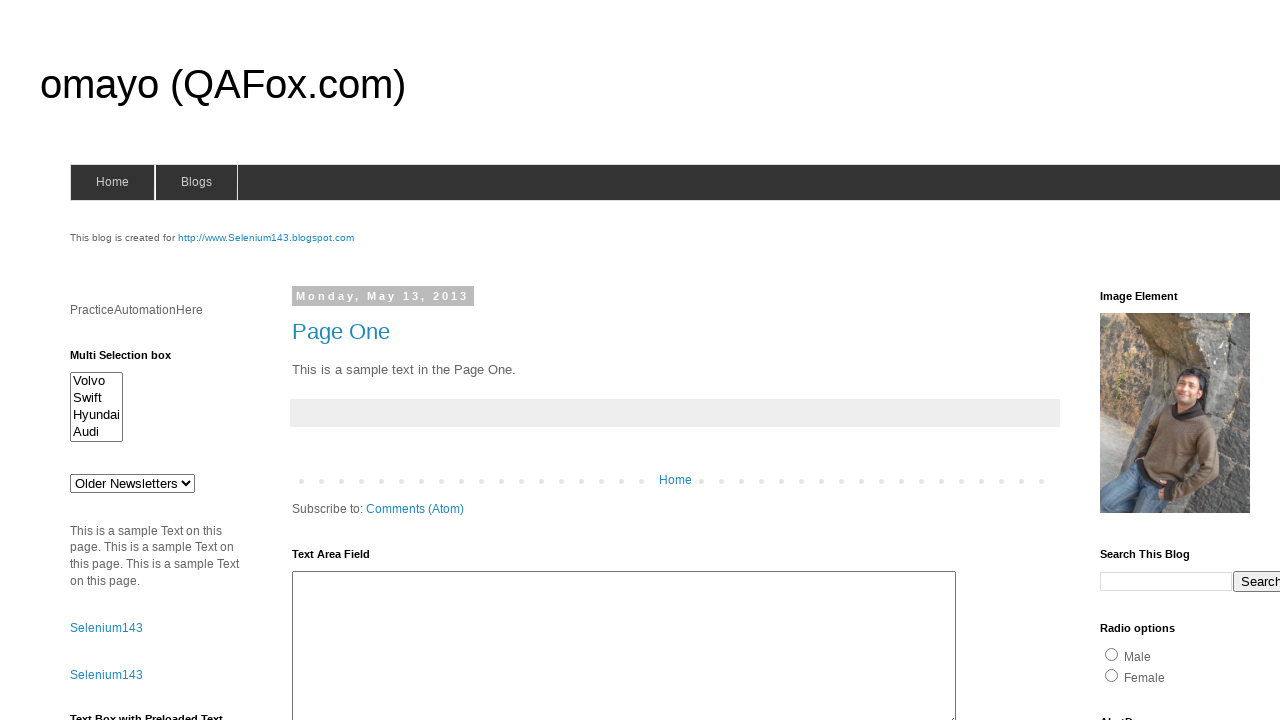

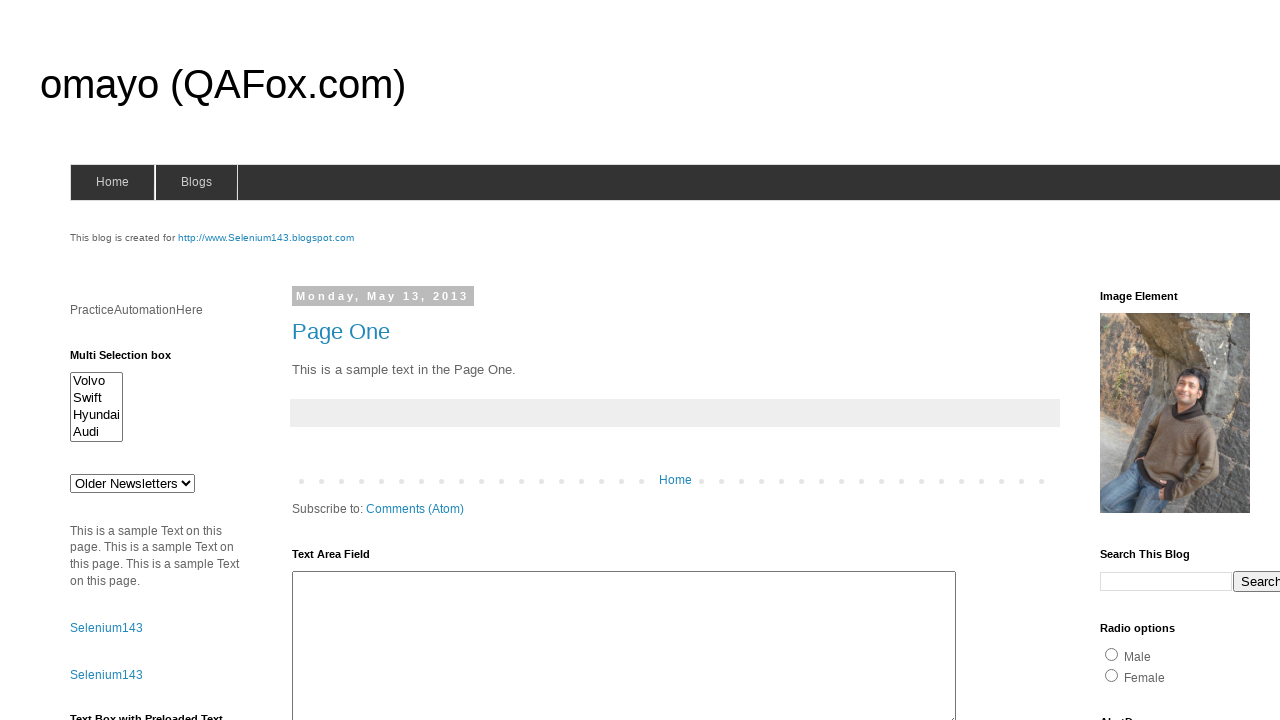